Tests auto-suggestive dropdown functionality by typing a partial country name, waiting for suggestions to appear, and selecting a specific country (Belarus) from the dropdown list.

Starting URL: https://rahulshettyacademy.com/dropdownsPractise/

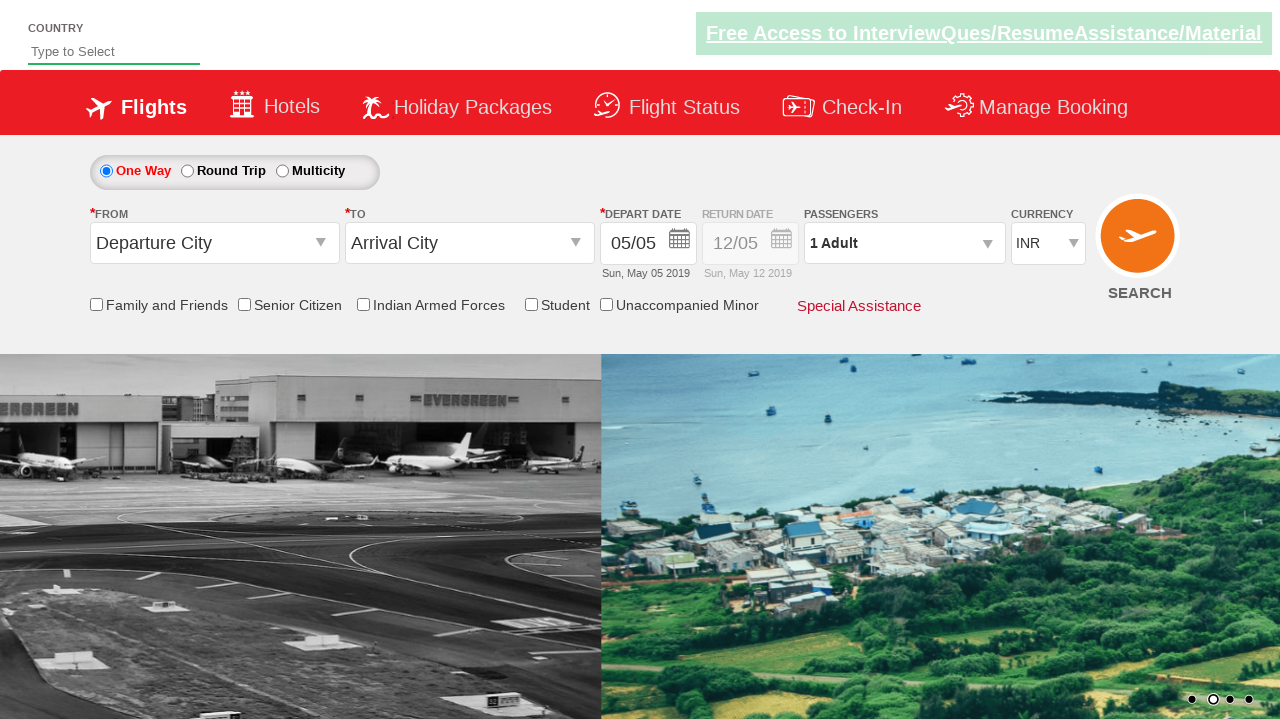

Typed 'us' in autosuggest input field to trigger dropdown suggestions on input#autosuggest
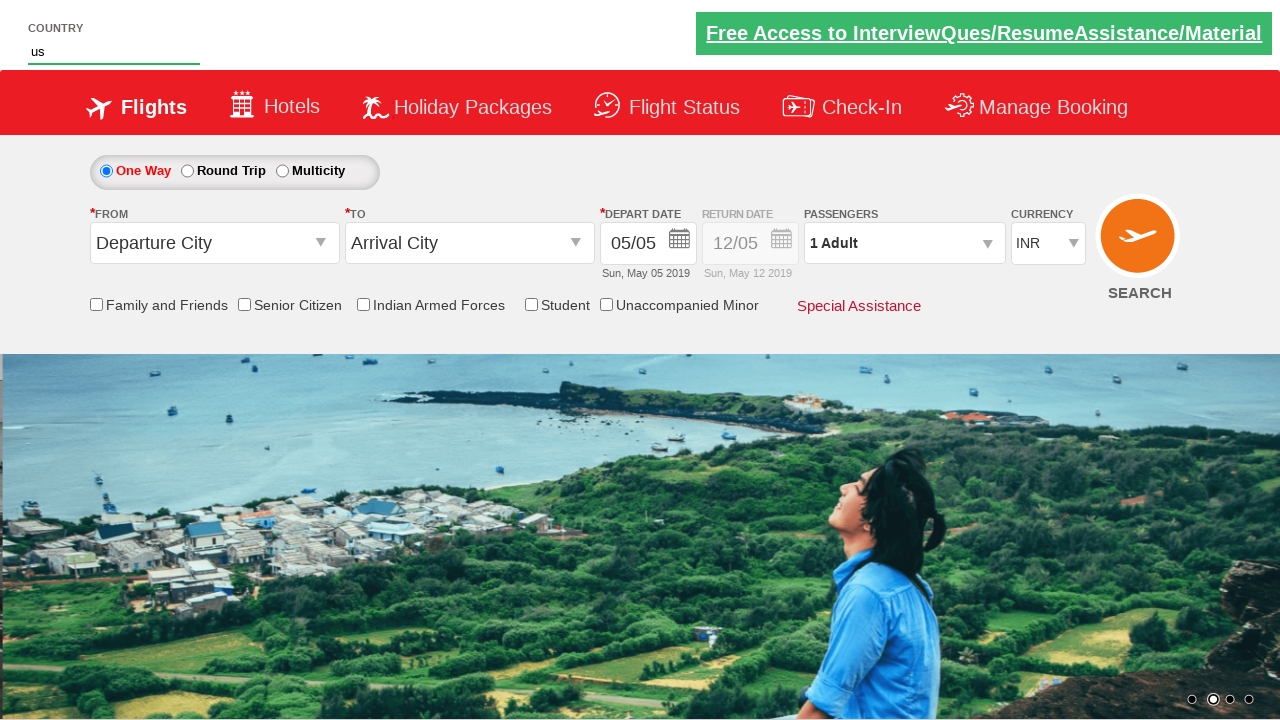

Waited for autocomplete suggestions to appear
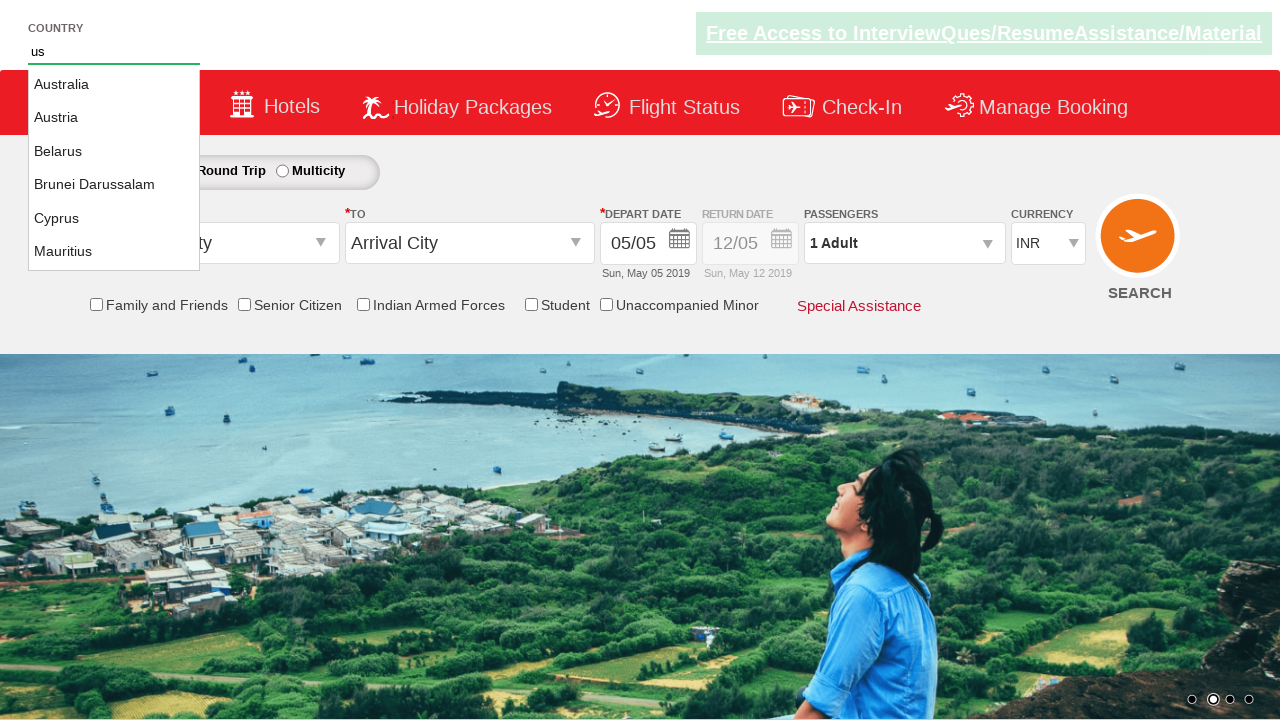

Located all autocomplete suggestion items
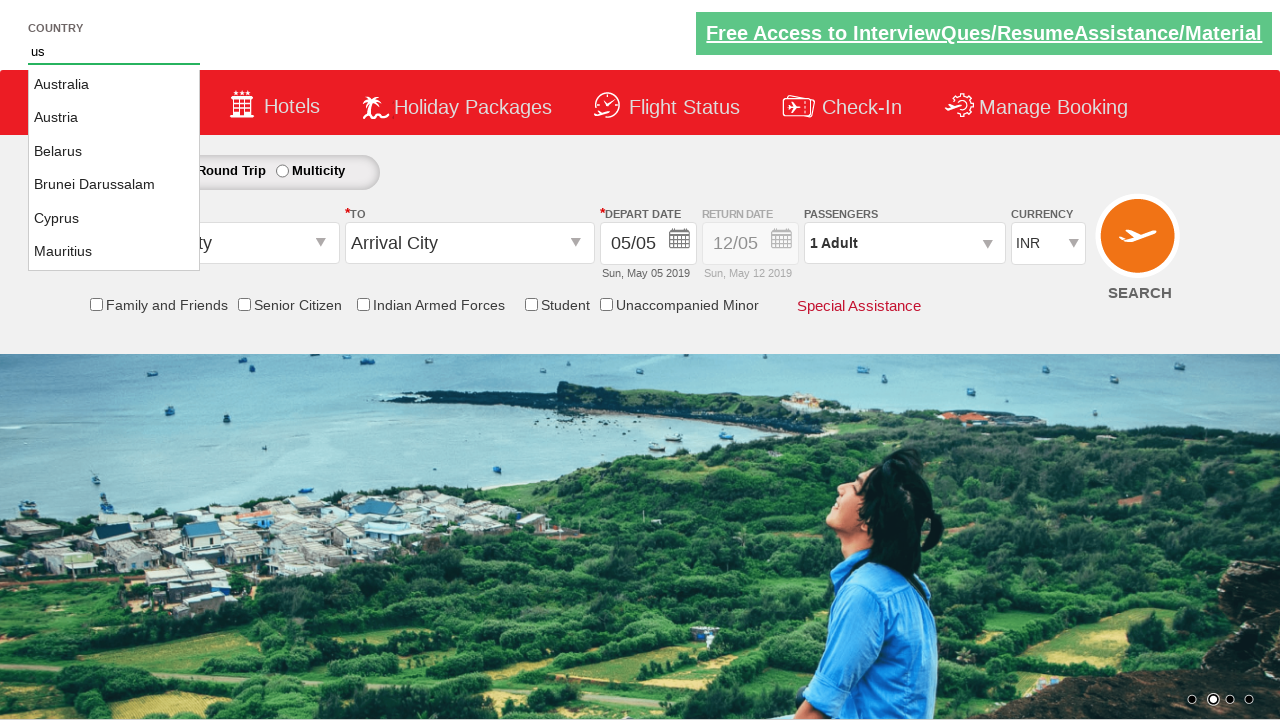

Retrieved count of 8 suggestions from dropdown
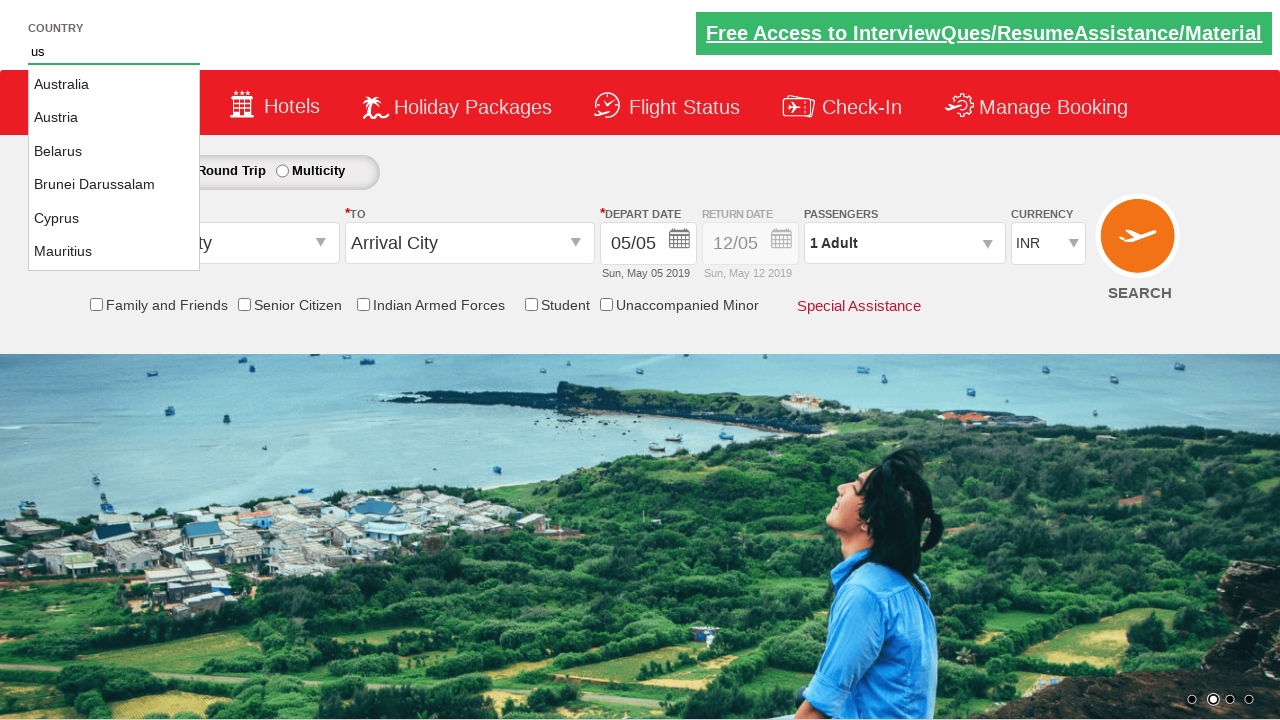

Examining suggestion item 1 of 8
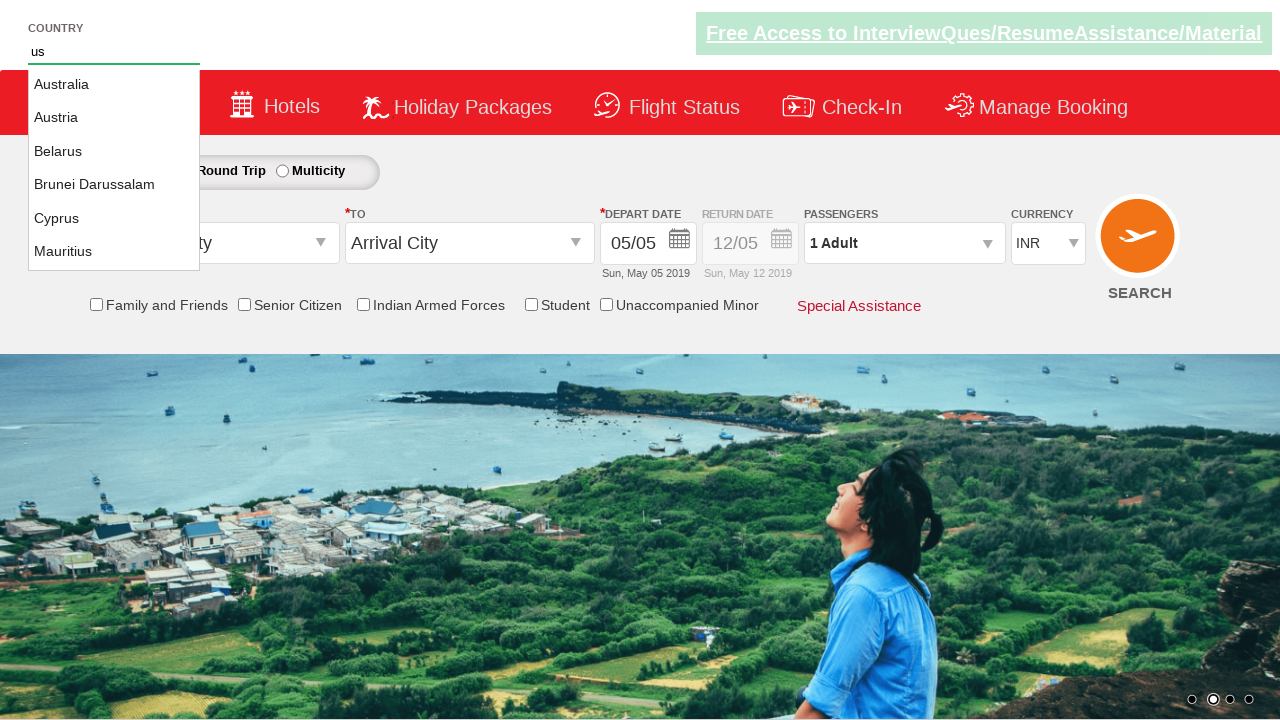

Examining suggestion item 2 of 8
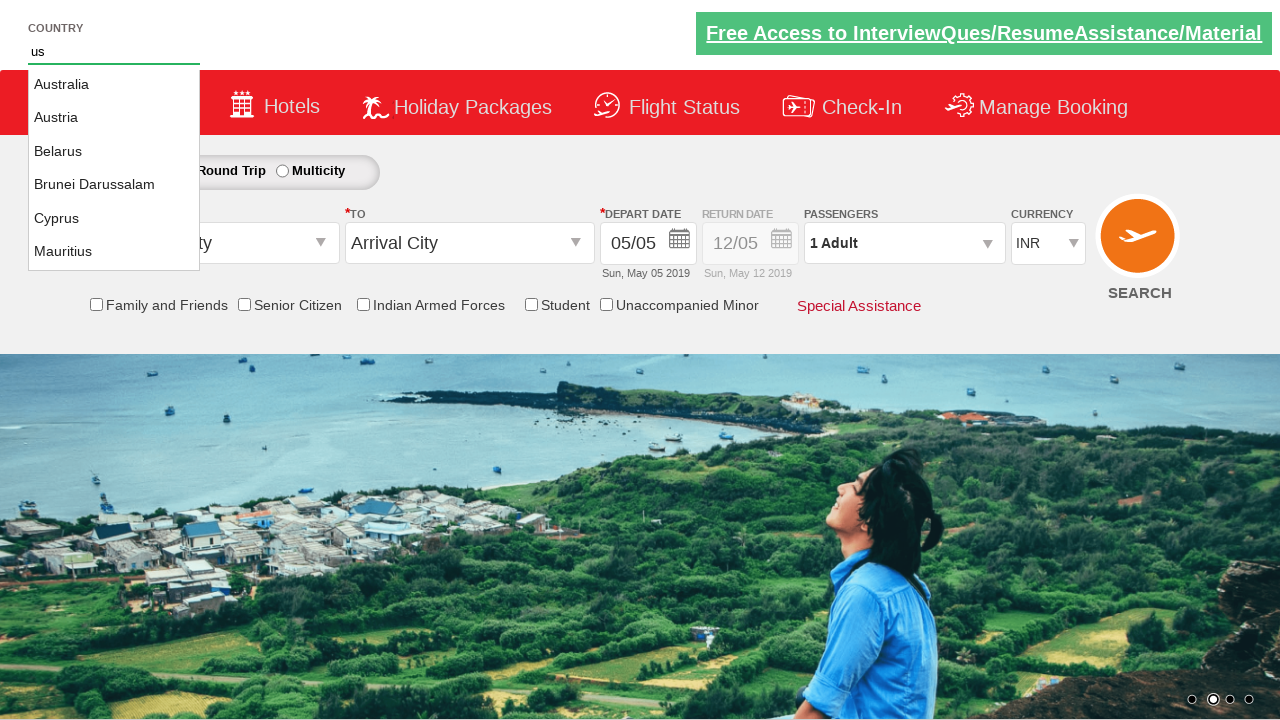

Examining suggestion item 3 of 8
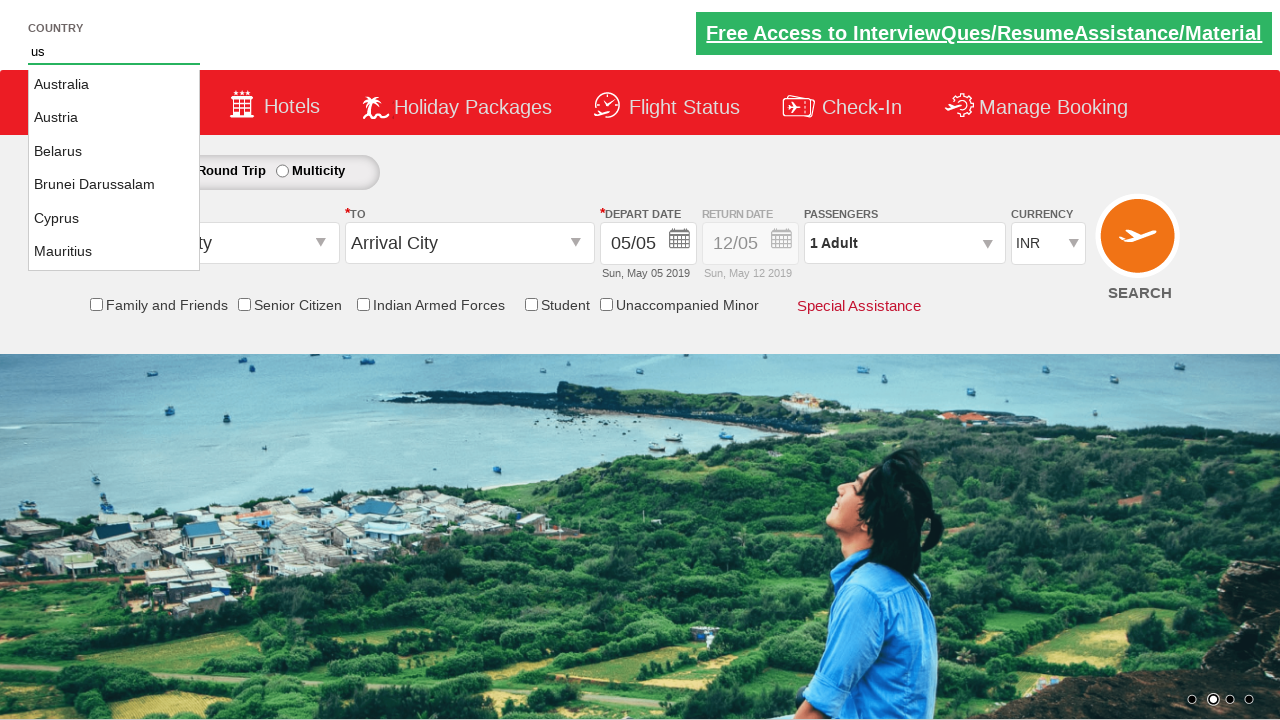

Found and clicked 'Belarus' option from dropdown suggestions at (114, 152) on li.ui-menu-item >> nth=2
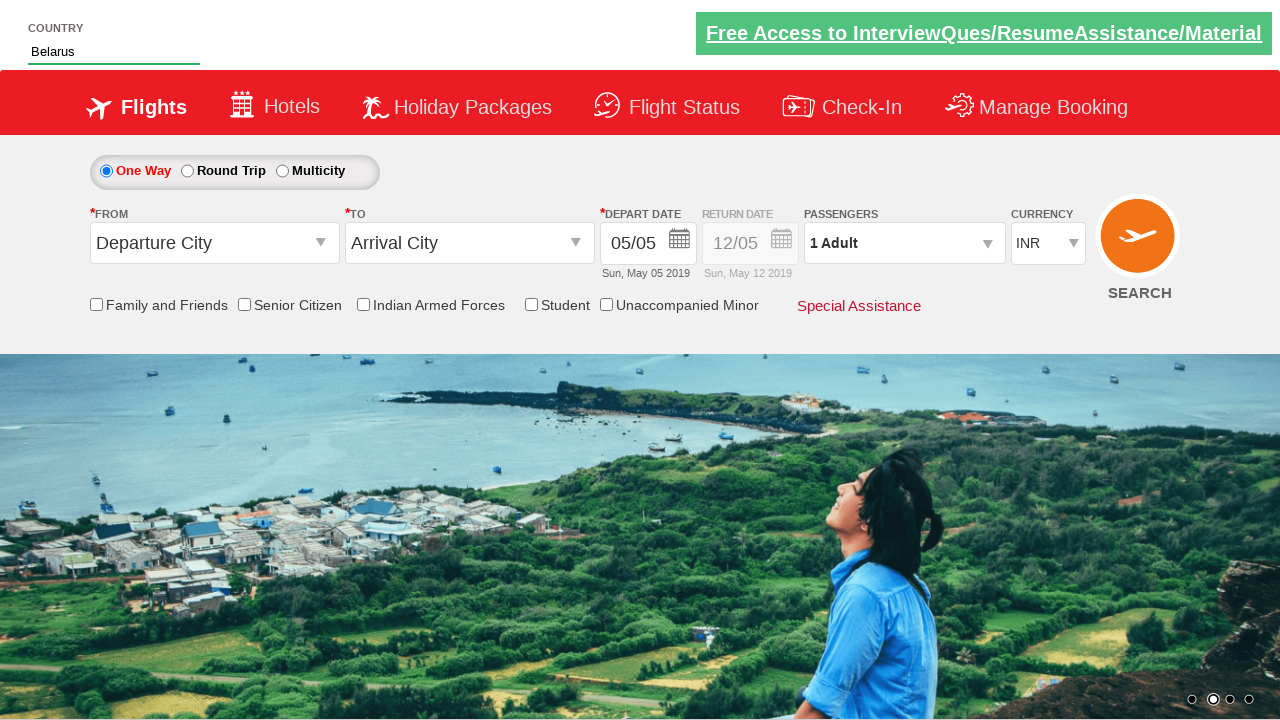

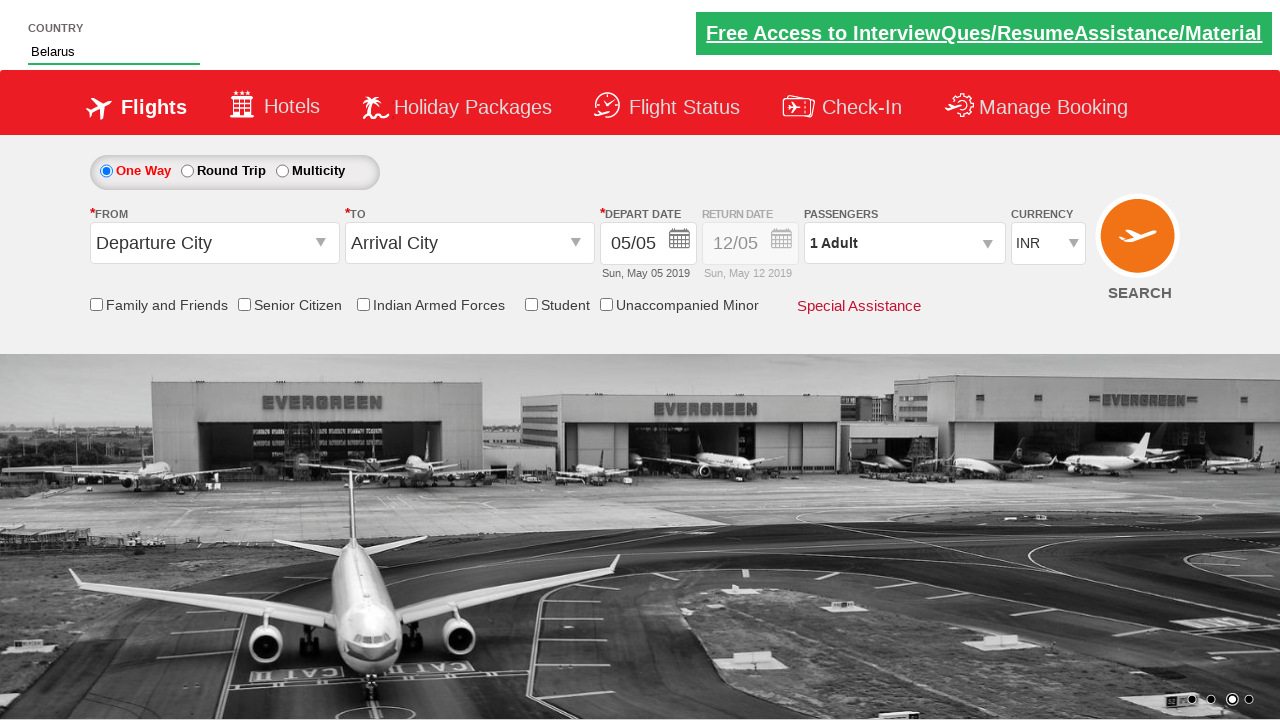